Tests that entered text is trimmed when saving edits

Starting URL: https://demo.playwright.dev/todomvc

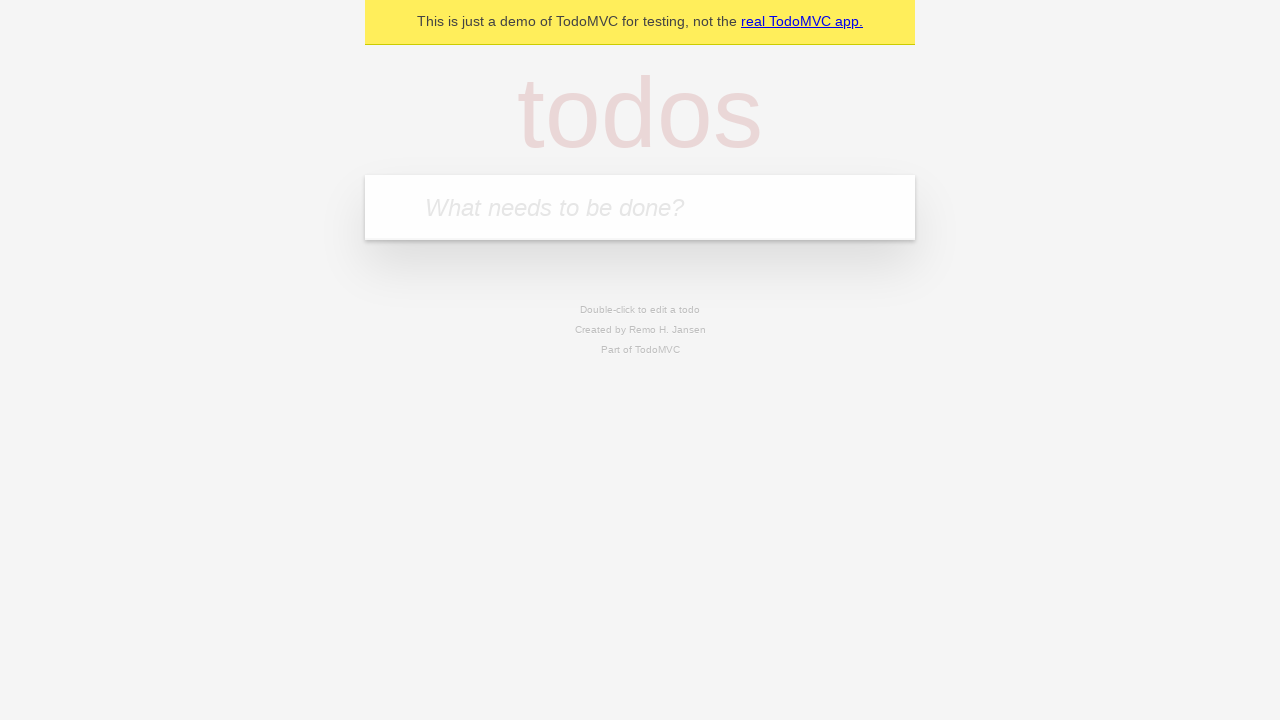

Located the new todo input field
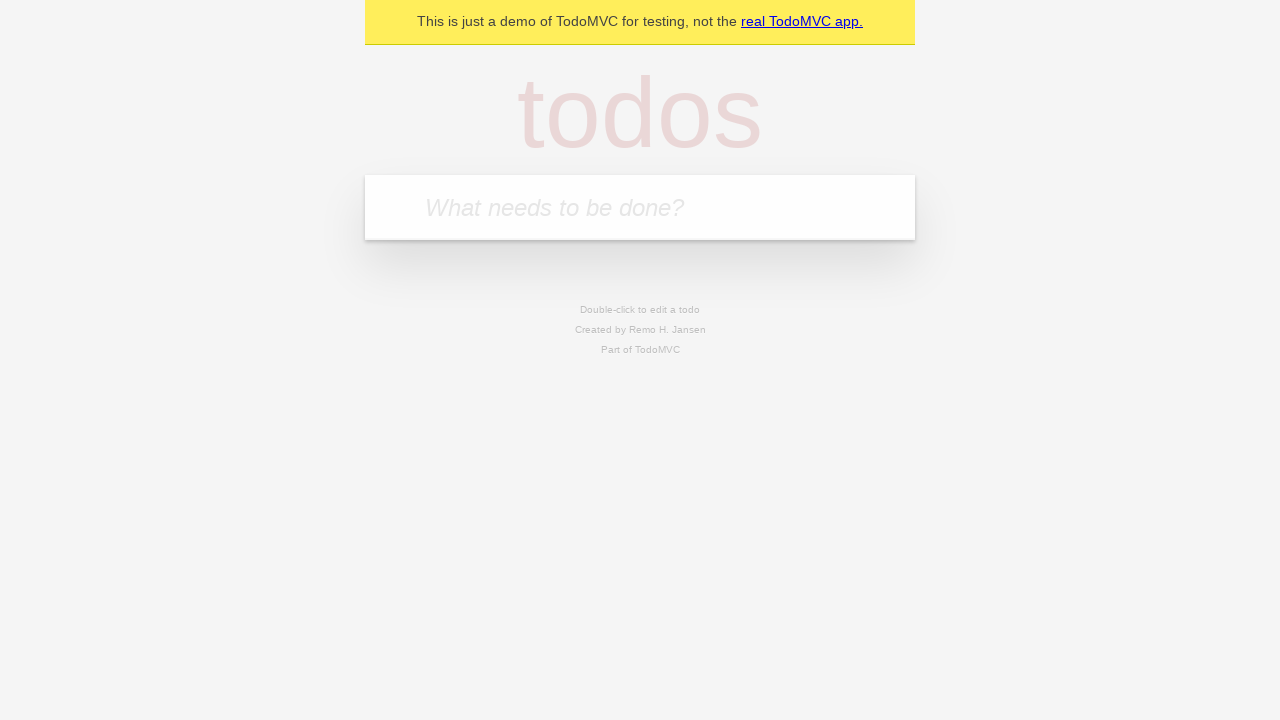

Filled first todo with 'buy some cheese' on internal:attr=[placeholder="What needs to be done?"i]
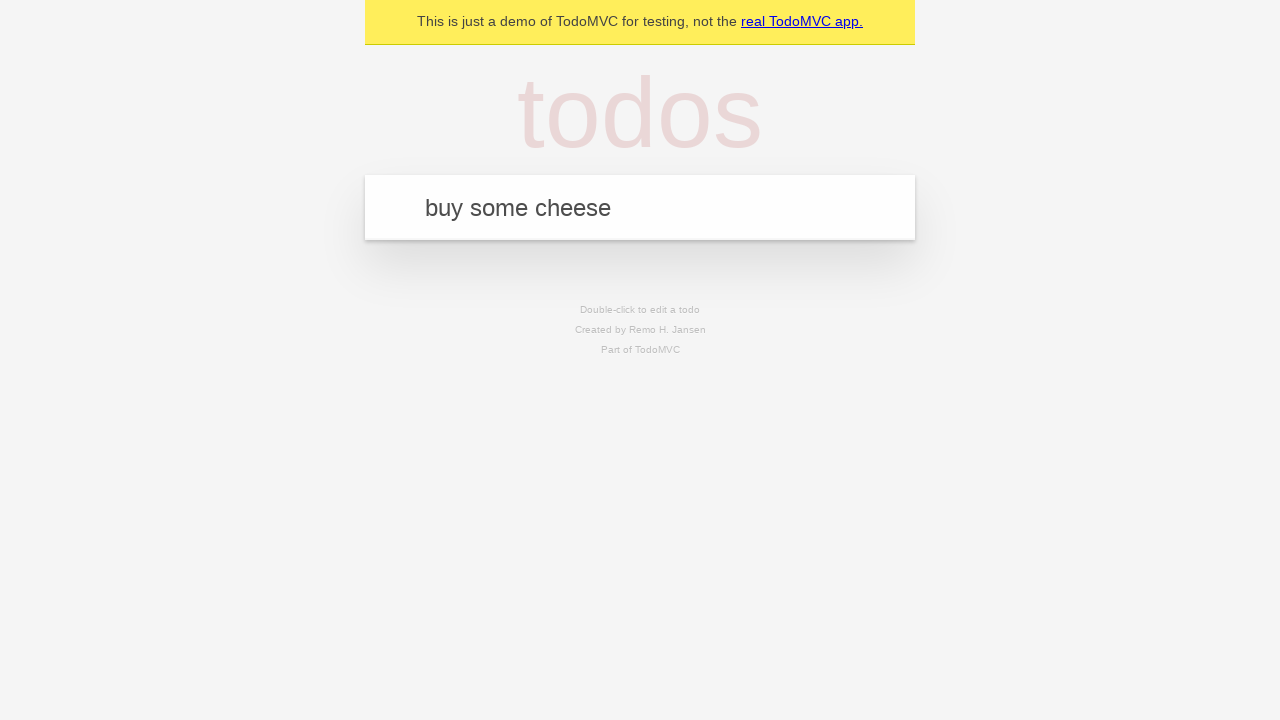

Pressed Enter to create first todo on internal:attr=[placeholder="What needs to be done?"i]
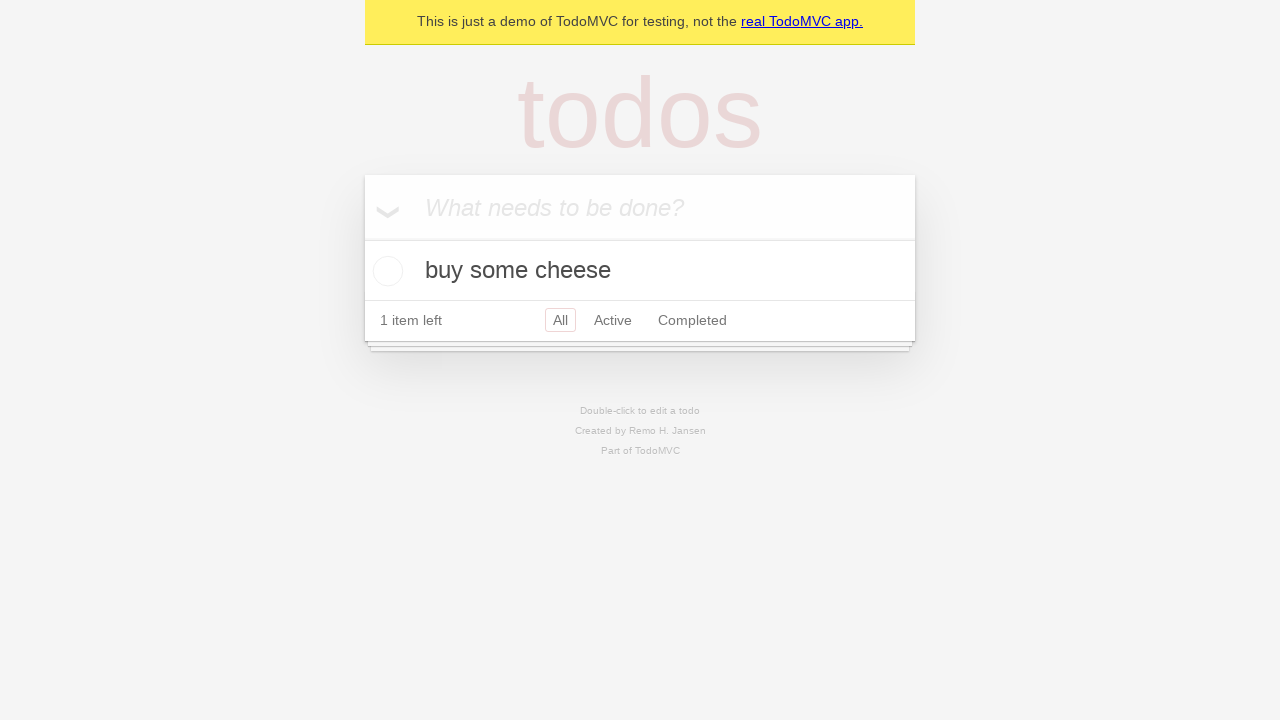

Filled second todo with 'feed the cat' on internal:attr=[placeholder="What needs to be done?"i]
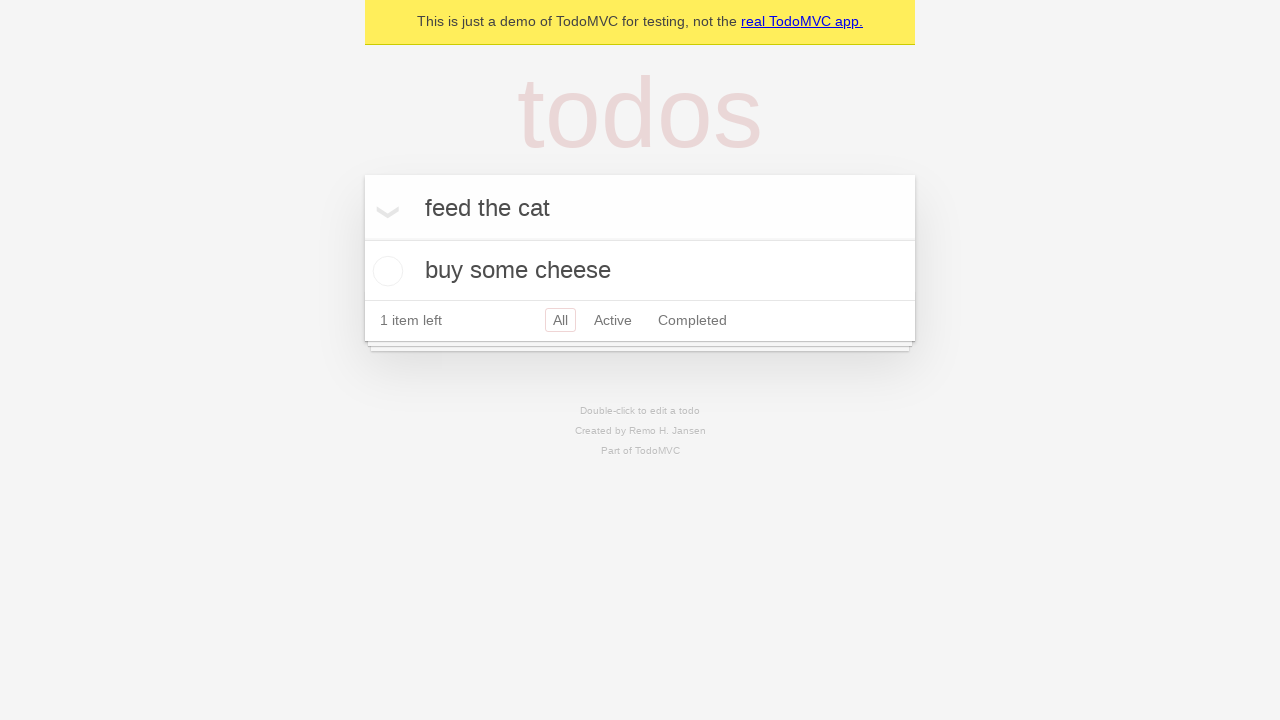

Pressed Enter to create second todo on internal:attr=[placeholder="What needs to be done?"i]
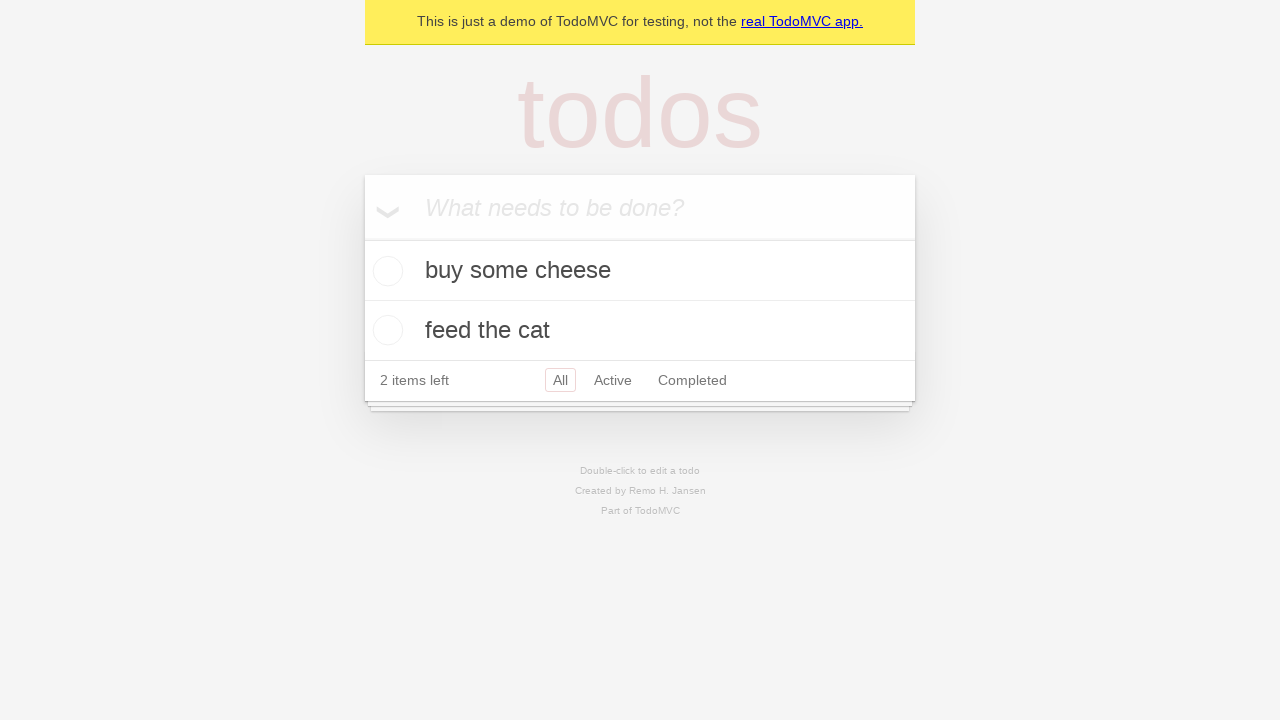

Filled third todo with 'book a doctors appointment' on internal:attr=[placeholder="What needs to be done?"i]
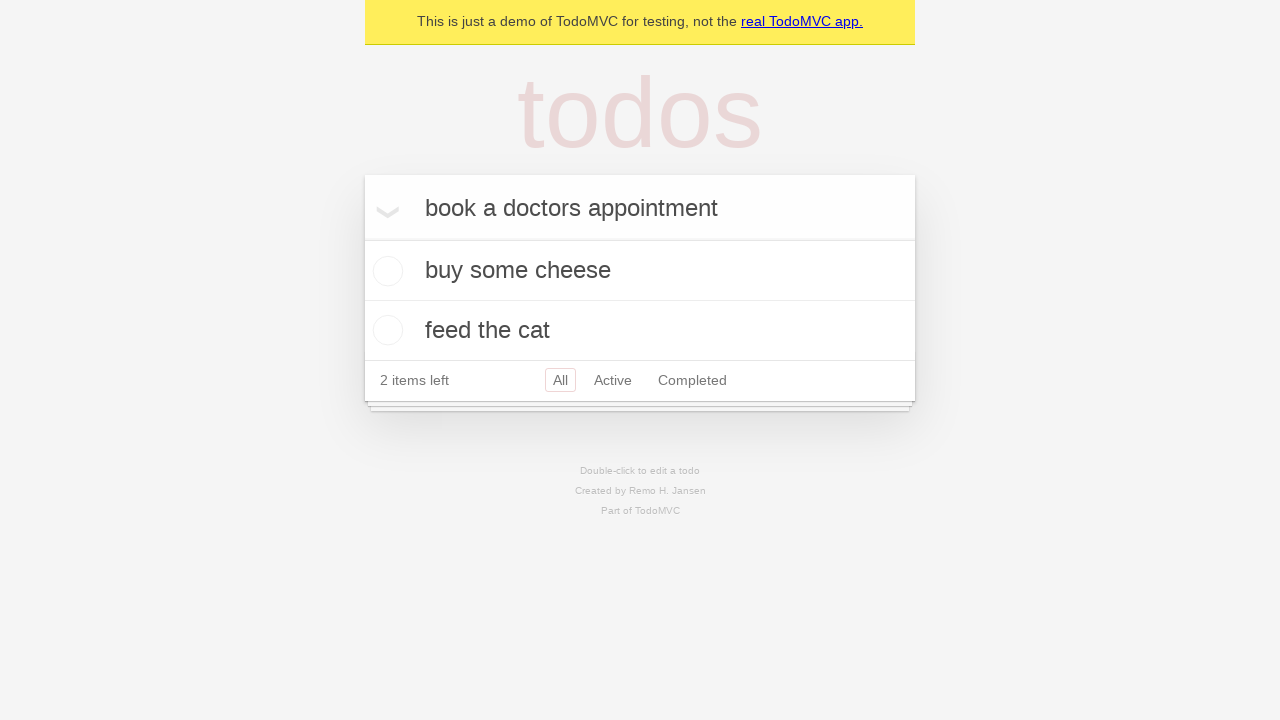

Pressed Enter to create third todo on internal:attr=[placeholder="What needs to be done?"i]
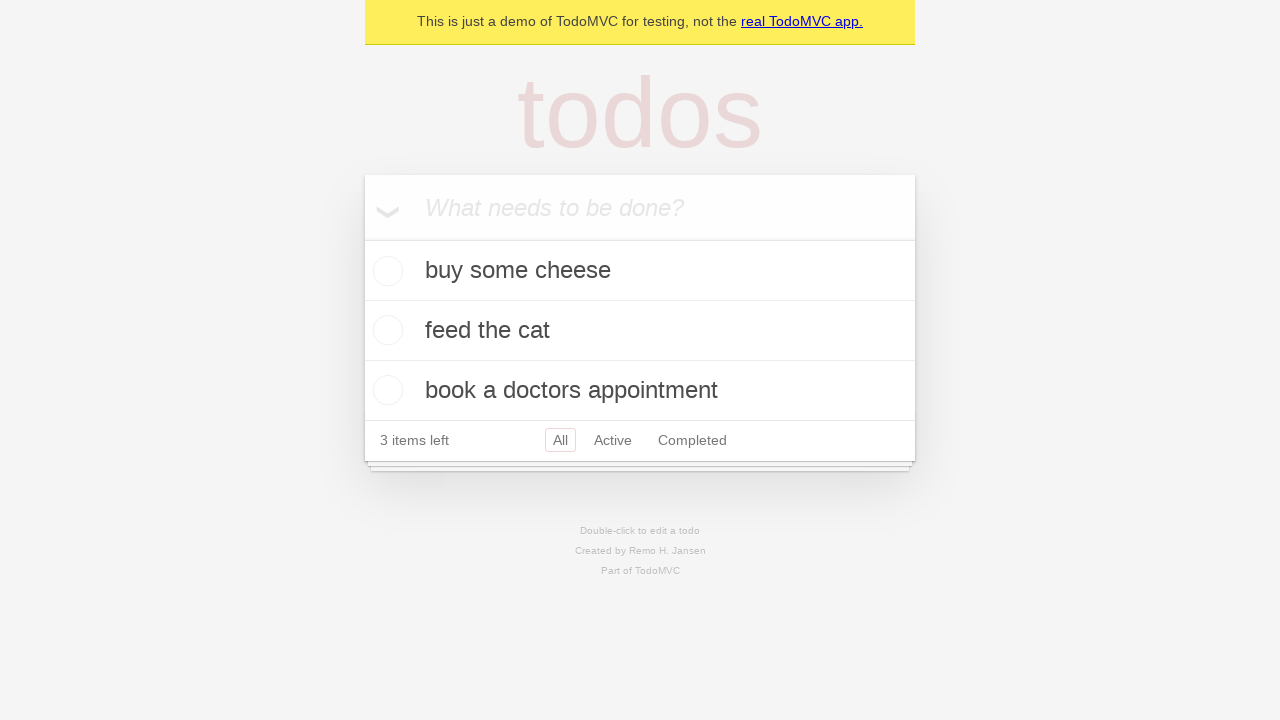

Located all todo items
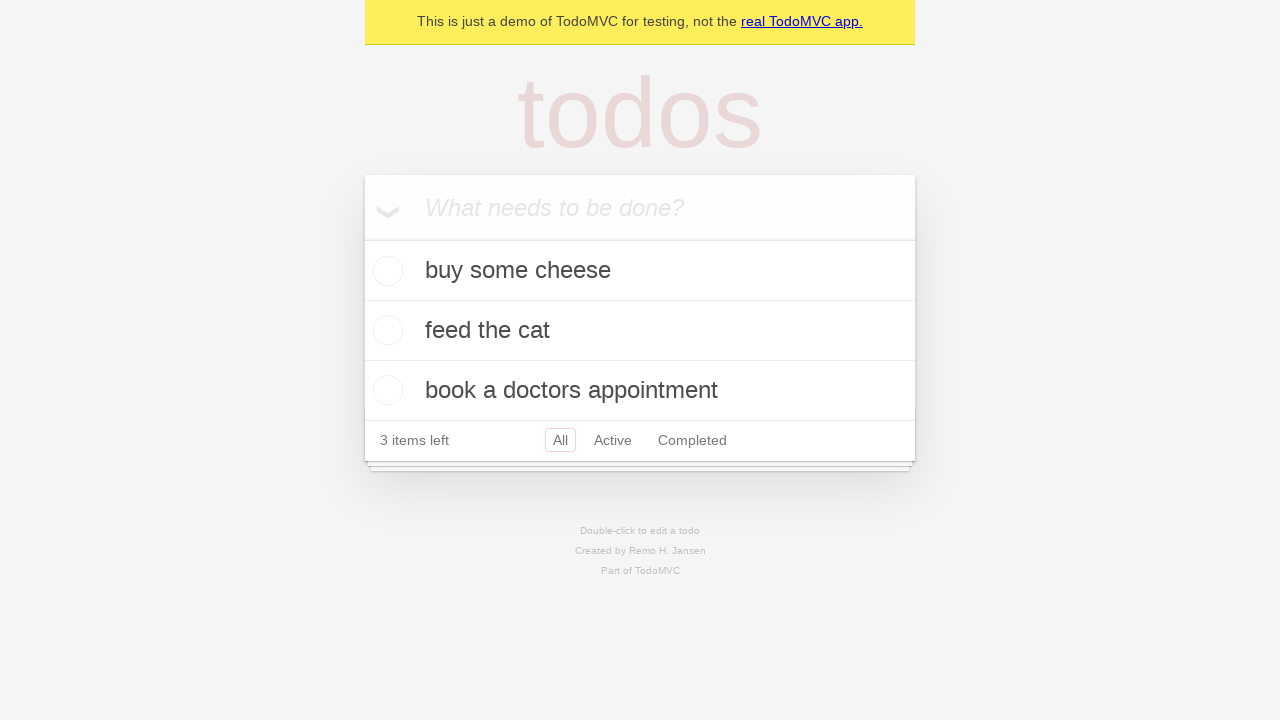

Double-clicked the second todo item to enter edit mode at (640, 331) on internal:testid=[data-testid="todo-item"s] >> nth=1
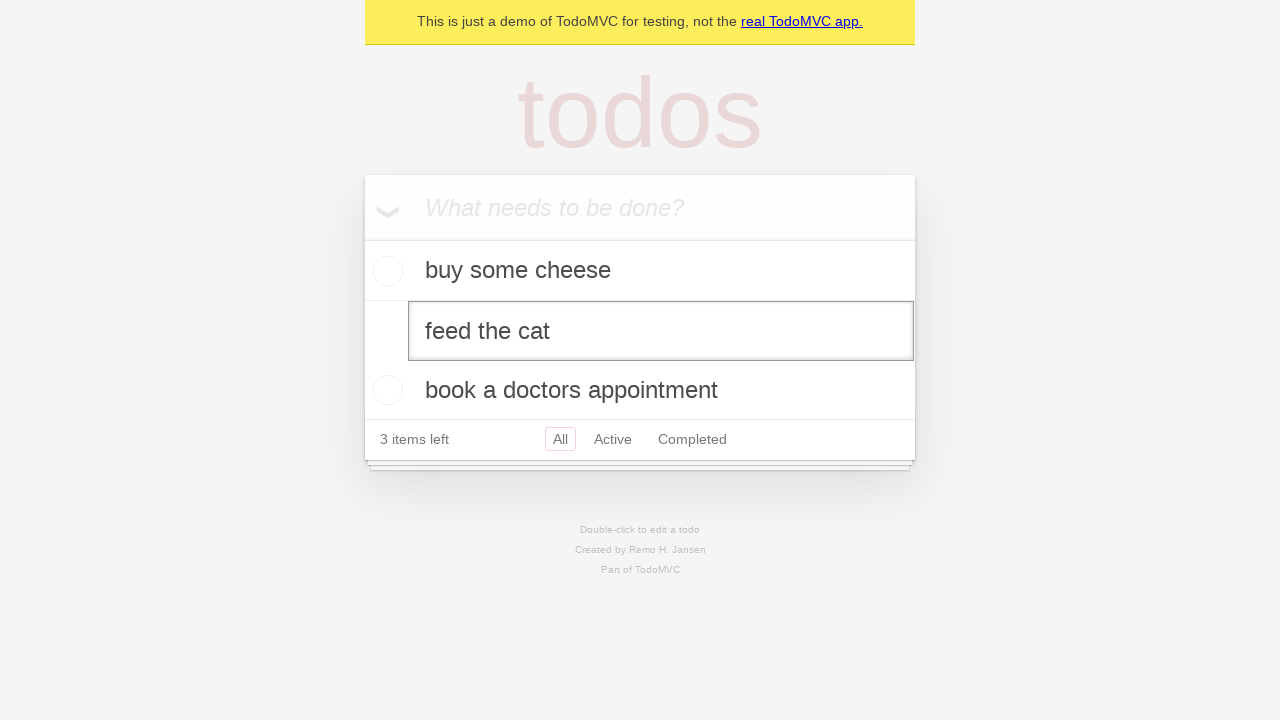

Filled edit textbox with whitespace-padded text '    buy some sausages    ' on internal:testid=[data-testid="todo-item"s] >> nth=1 >> internal:role=textbox[nam
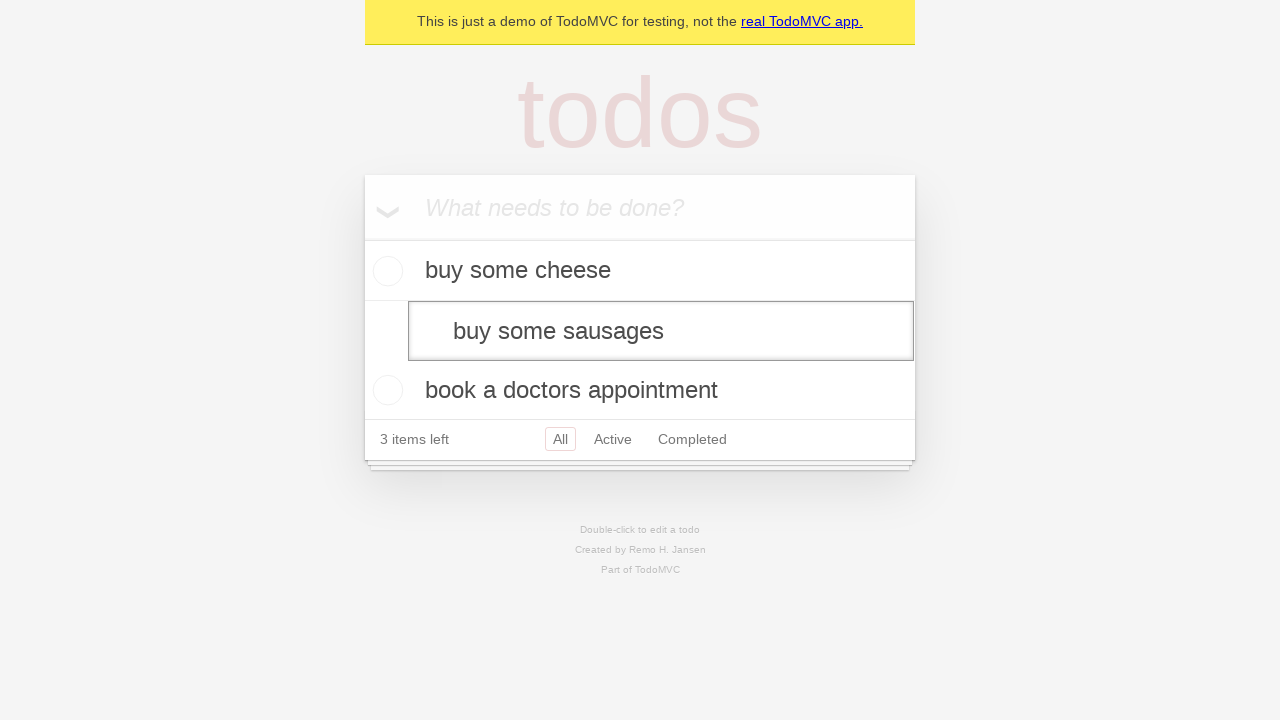

Pressed Enter to save edited todo, verifying text is trimmed on internal:testid=[data-testid="todo-item"s] >> nth=1 >> internal:role=textbox[nam
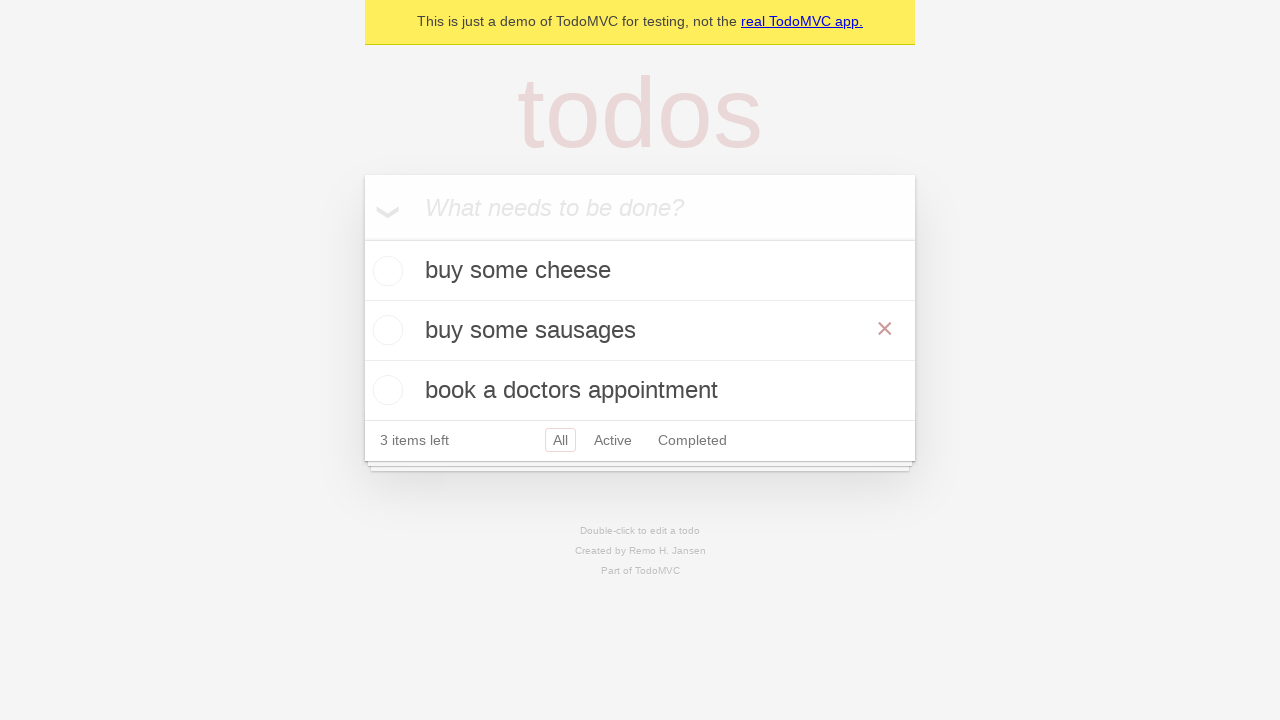

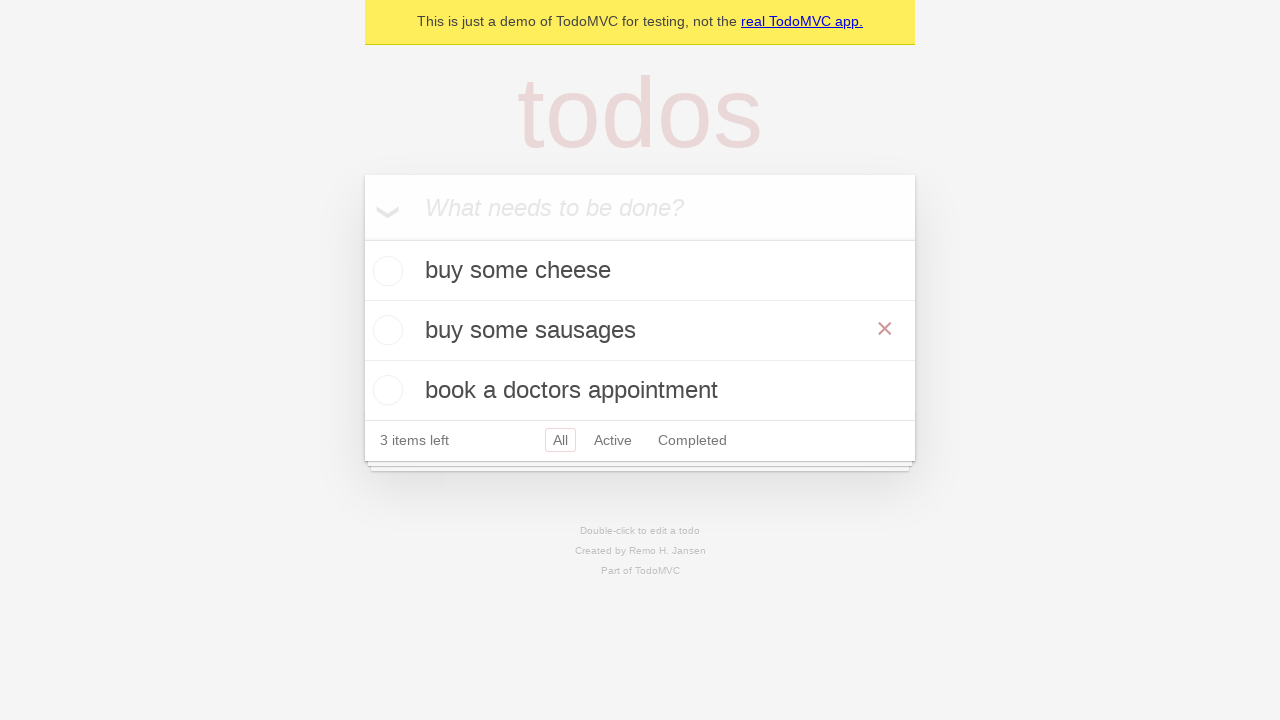